Tests the product search functionality by navigating to Products page, entering a search term, and verifying that searched products are displayed

Starting URL: http://automationexercise.com

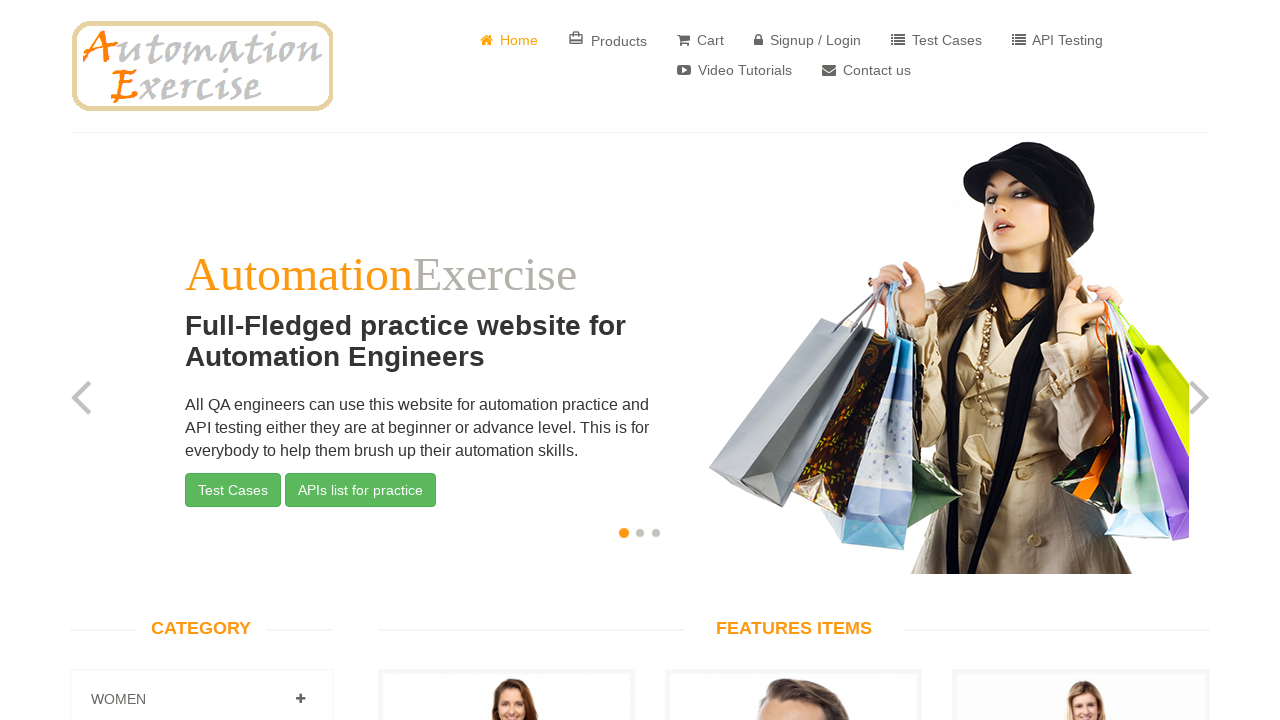

Home page loaded and body element is visible
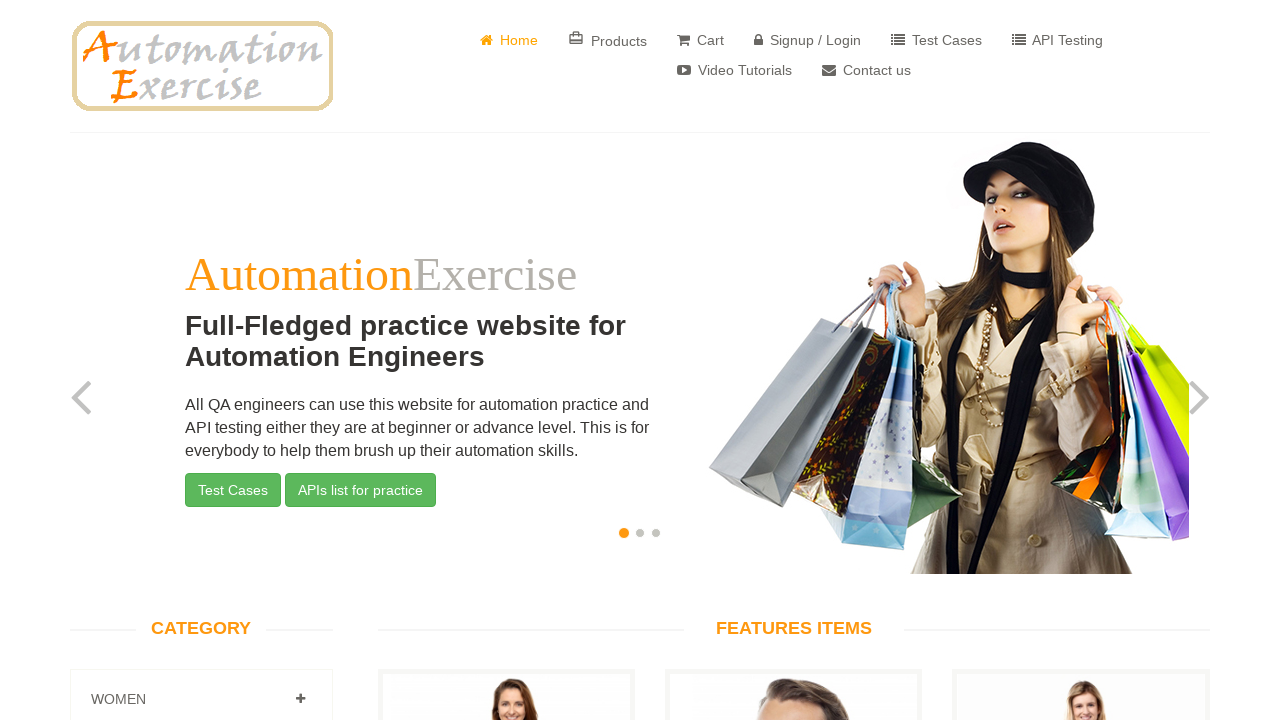

Clicked on Products button to navigate to products page at (608, 40) on a[href='/products']
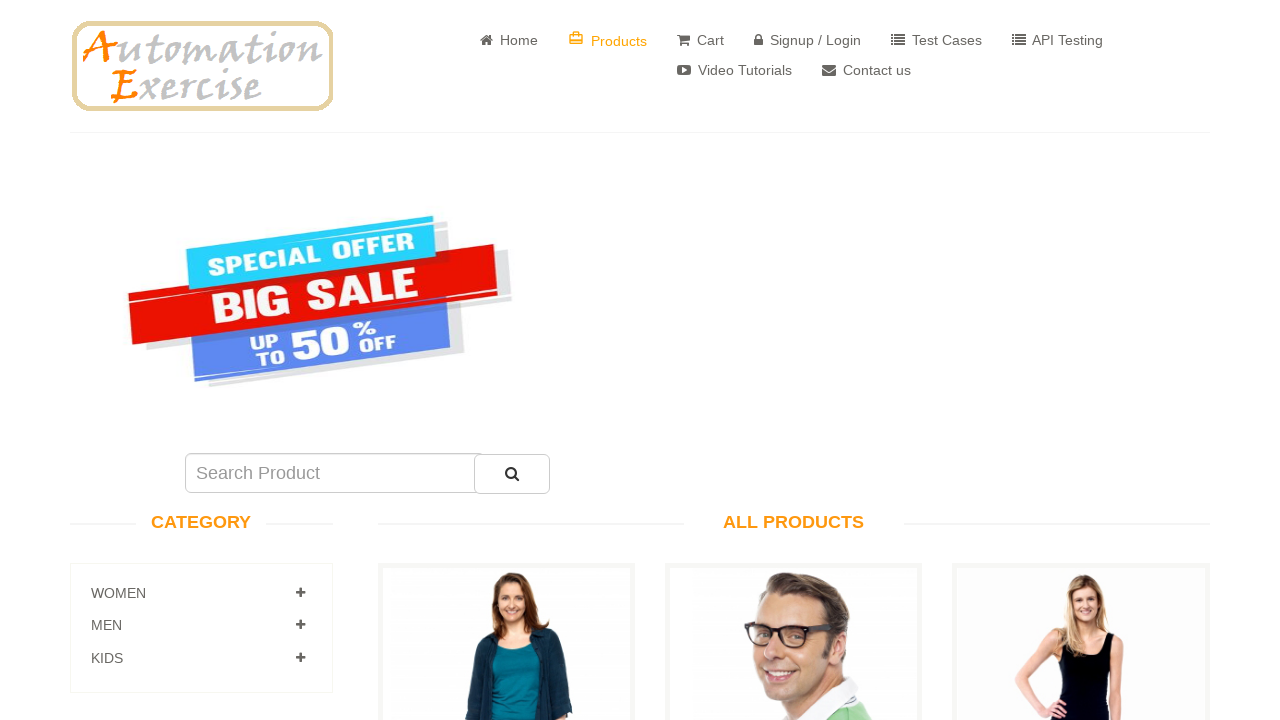

Navigated to ALL PRODUCTS page successfully
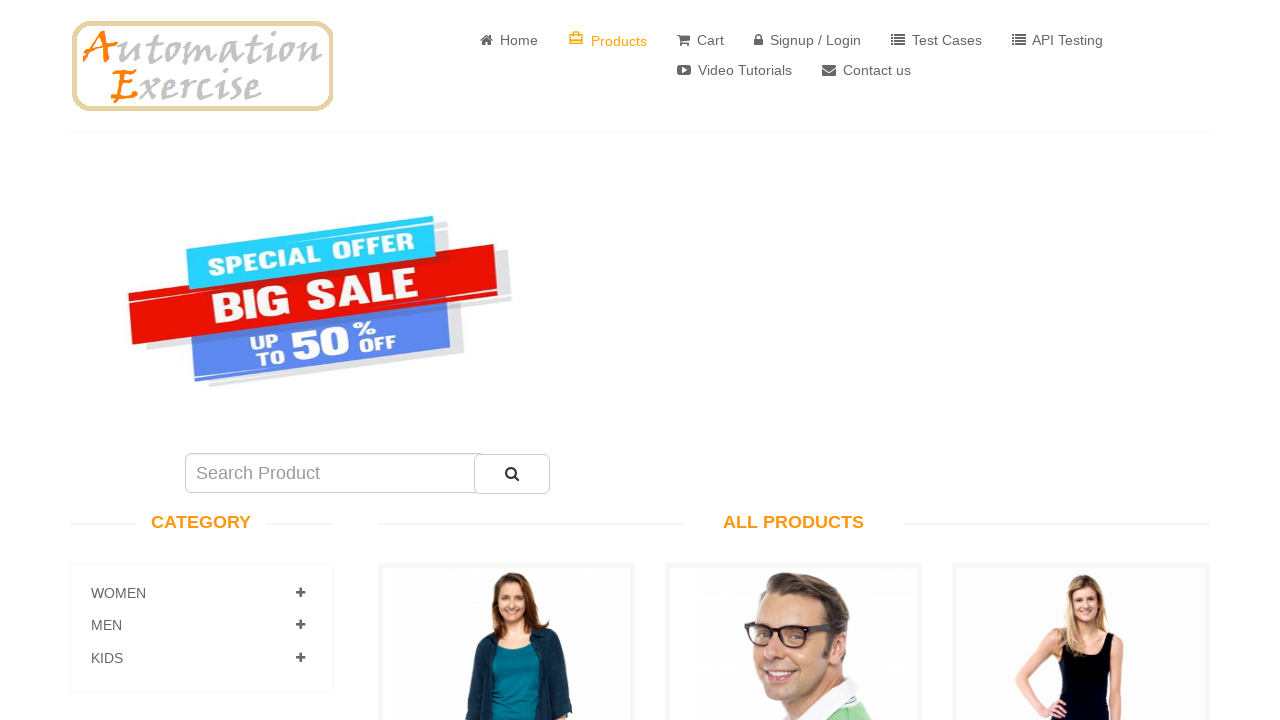

Entered search term 'Blue Top' in search product field on input#search_product
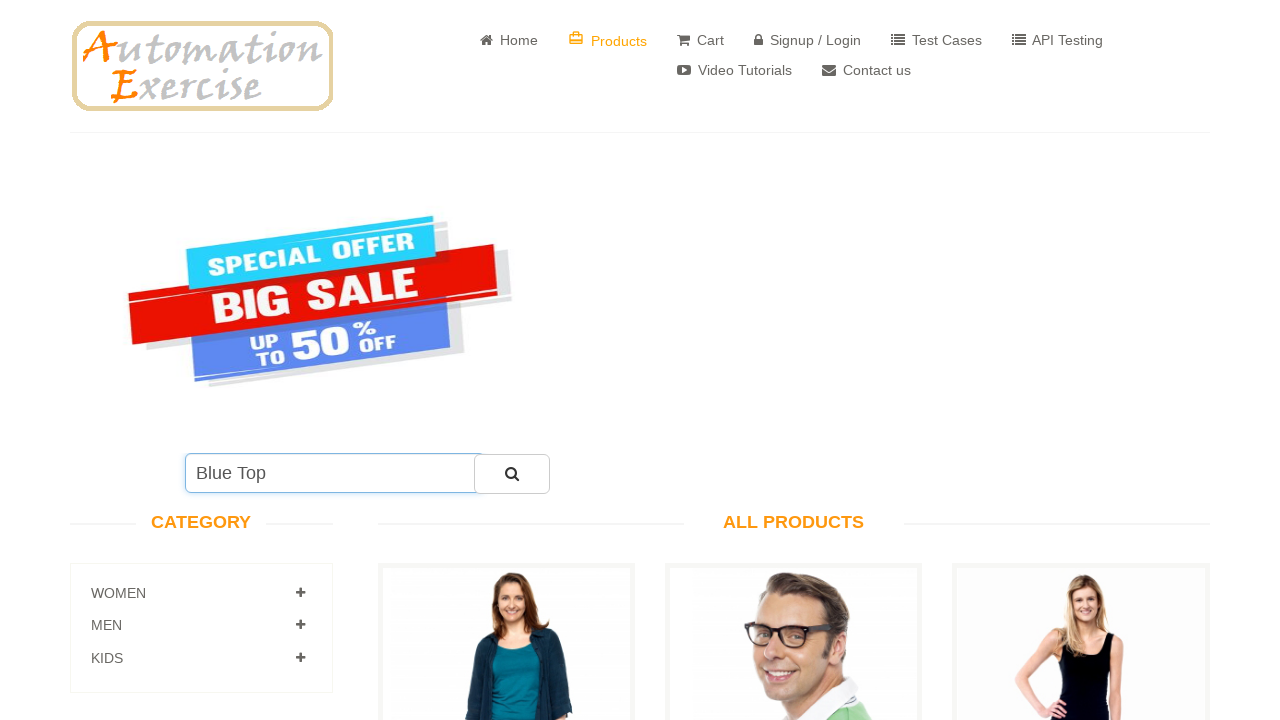

Clicked search button to search for products at (512, 474) on button#submit_search
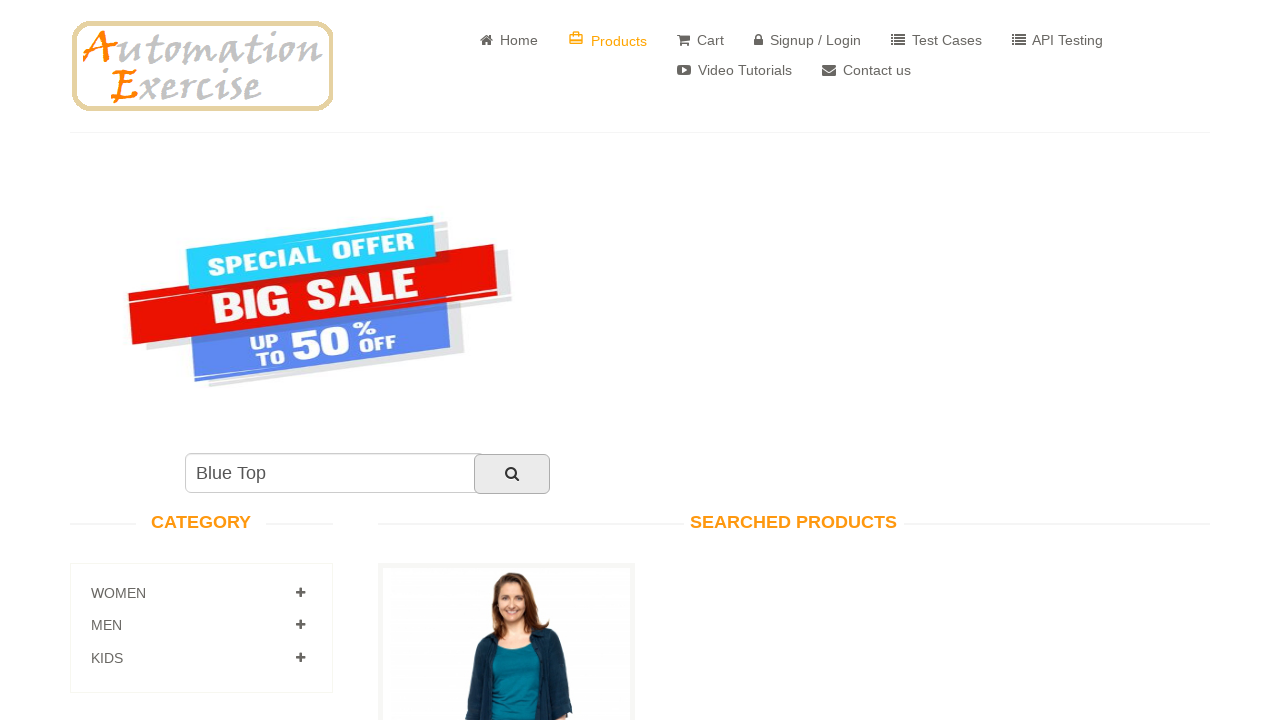

Search results page loaded with SEARCHED PRODUCTS heading visible
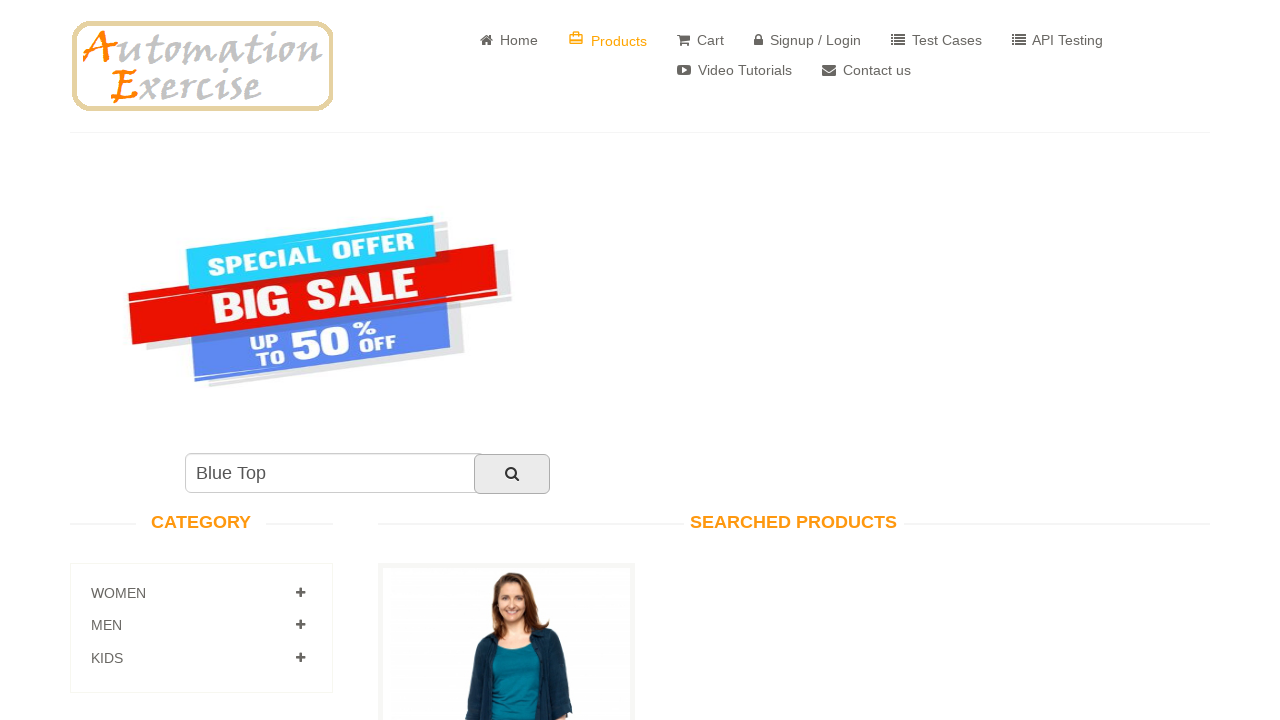

Verified that searched products are displayed in the results
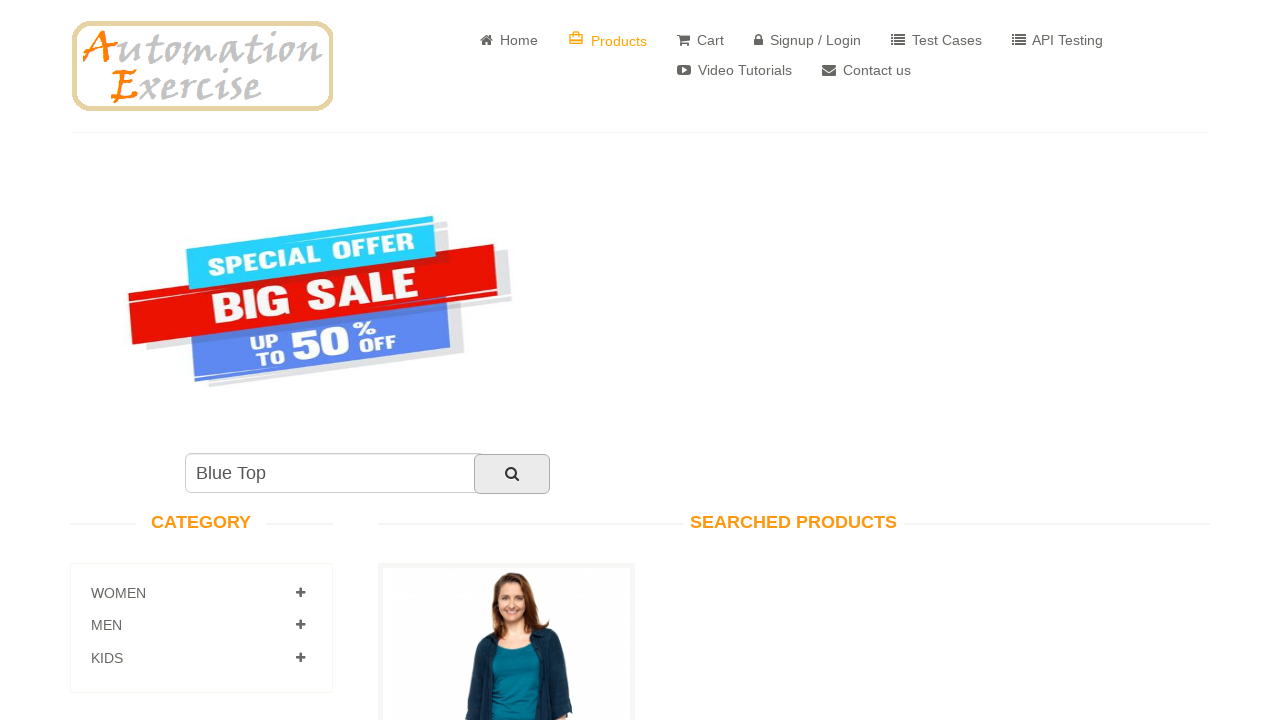

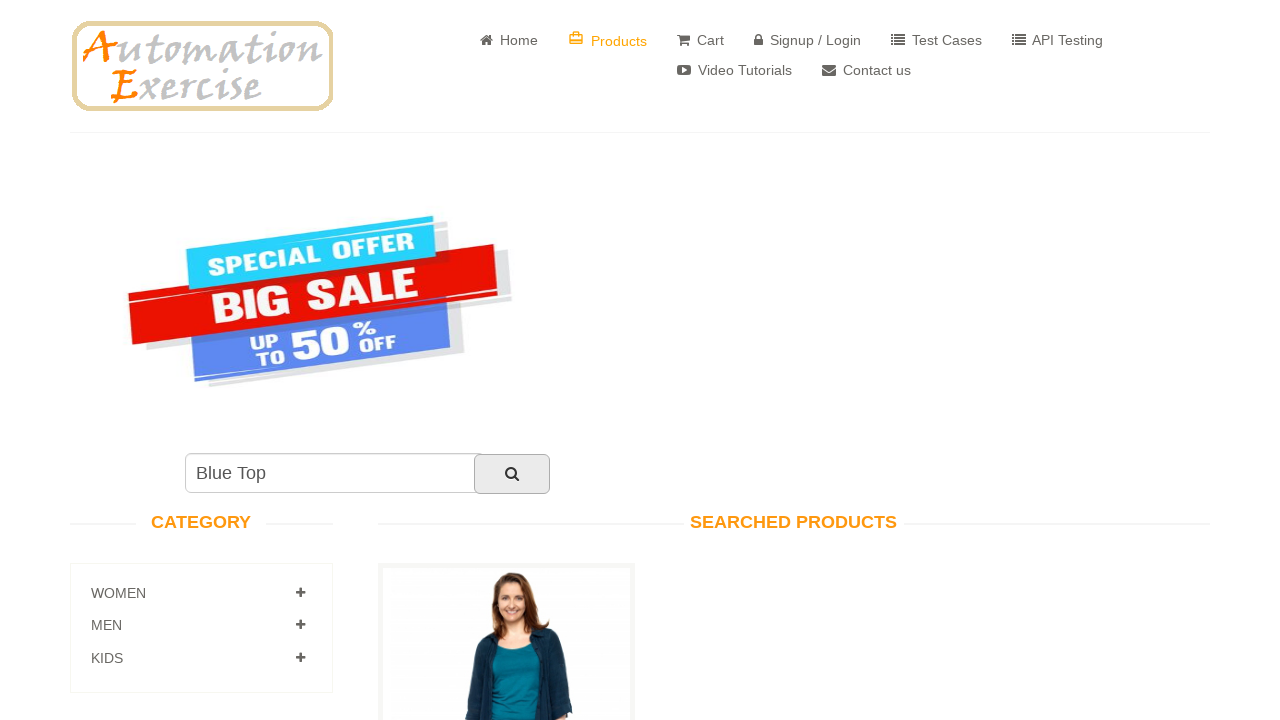